Tests a simple form by filling in first name, last name, city, and country fields using different locator strategies, then submitting the form

Starting URL: http://suninjuly.github.io/simple_form_find_task.html

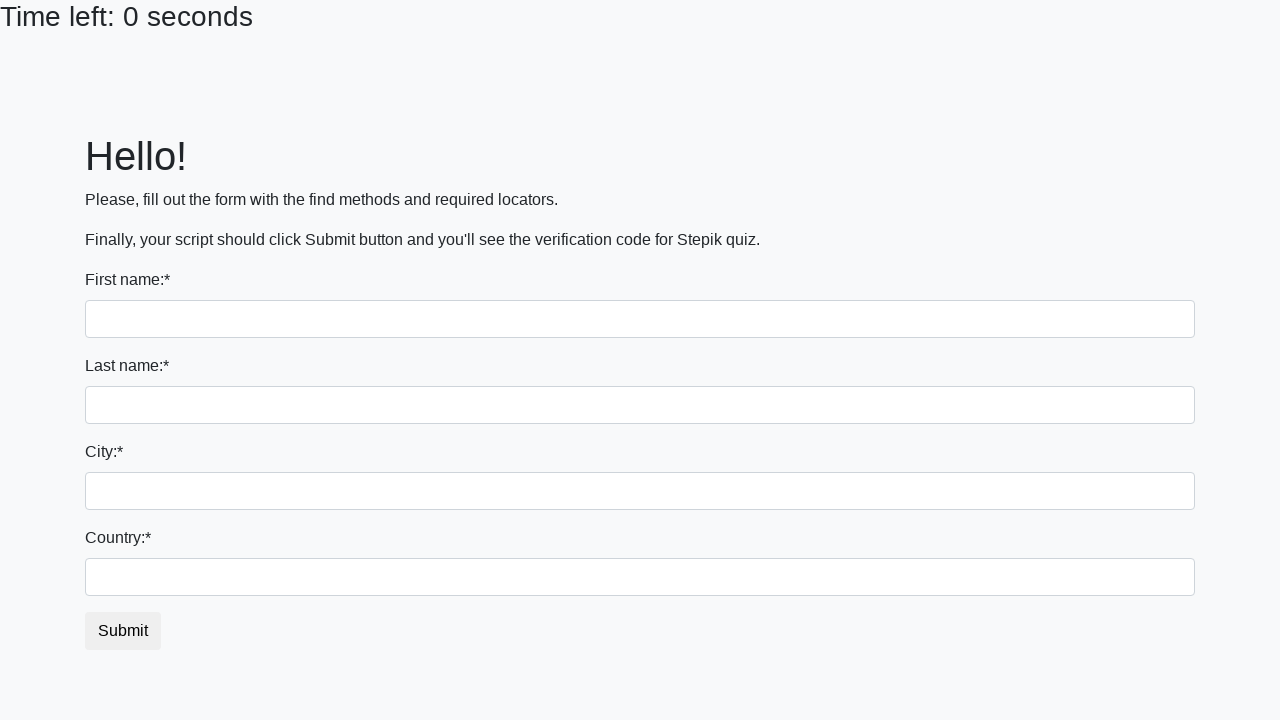

Filled first name field with 'Ivan' using tag name selector on input
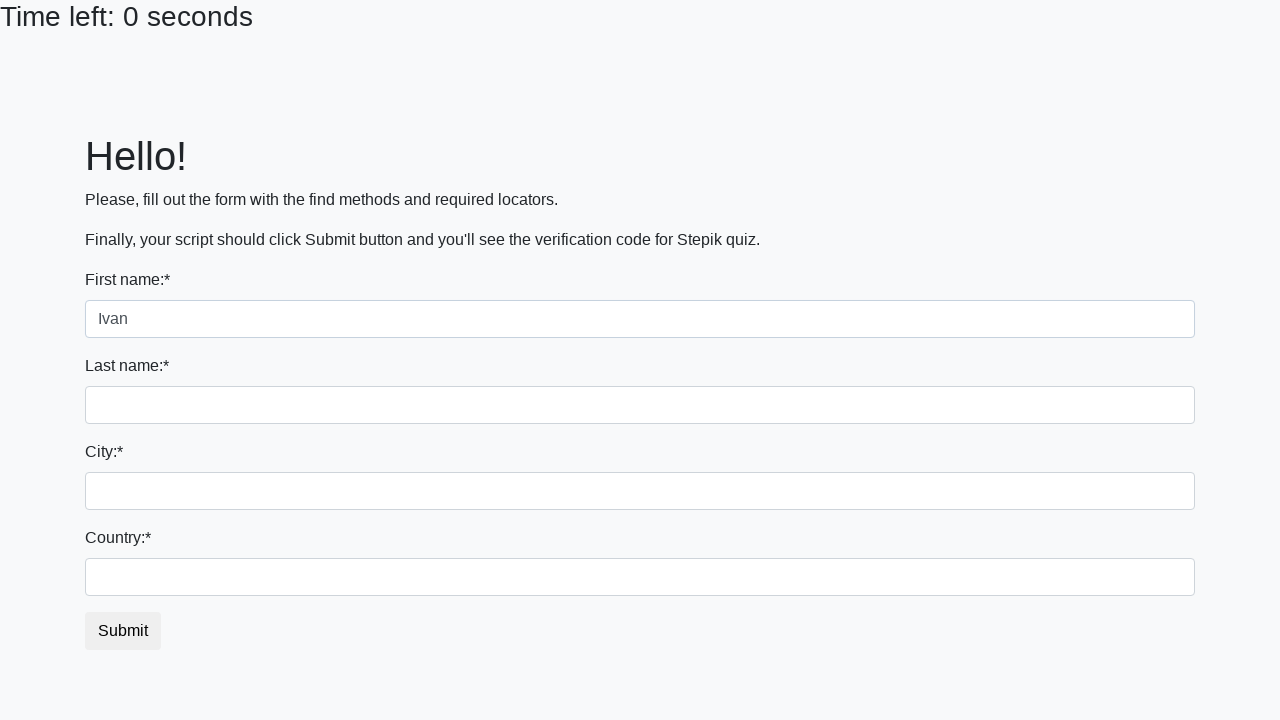

Filled last name field with 'Petrov' using name attribute selector on input[name='last_name']
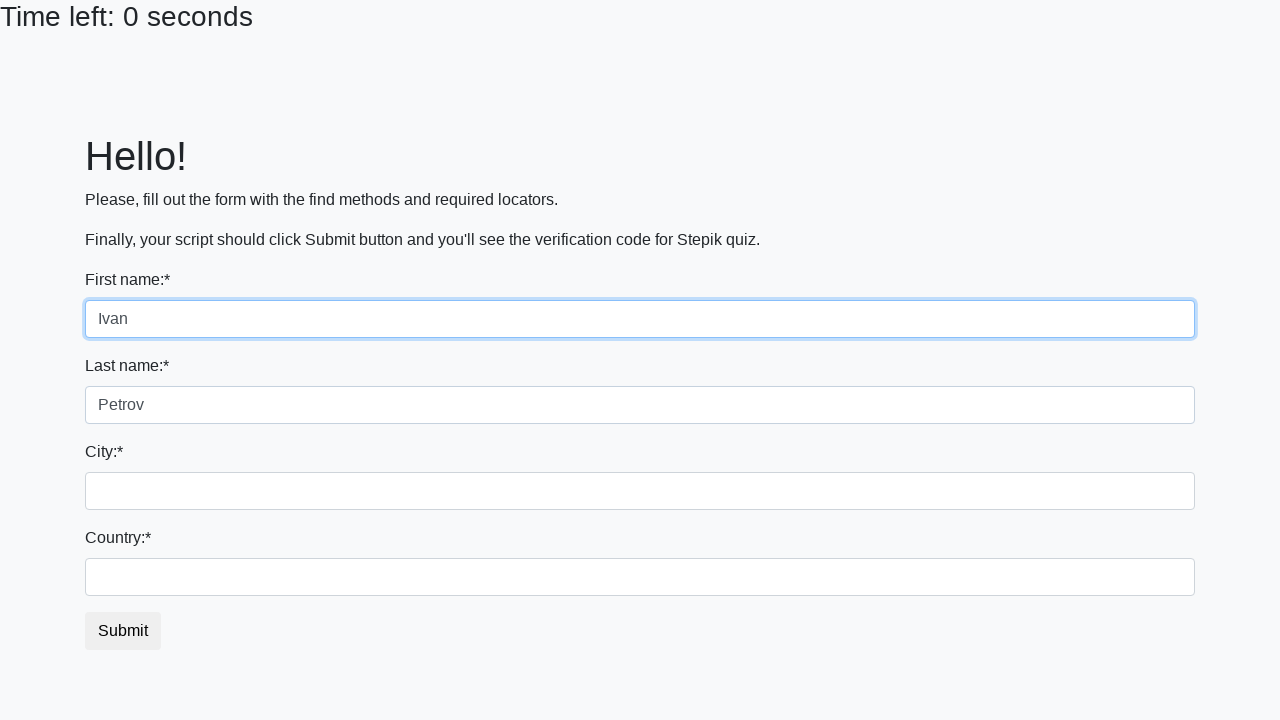

Filled city field with 'Smolensk' using class name selector on .city
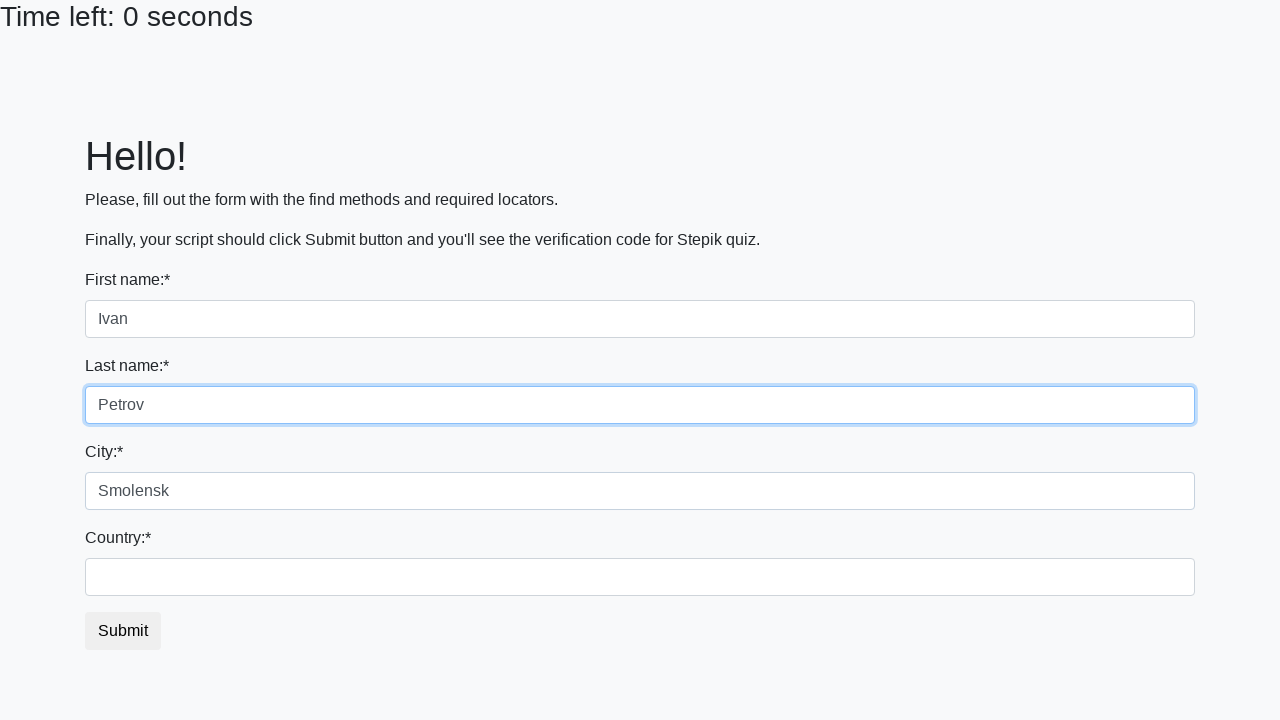

Filled country field with 'Russia' using ID selector on #country
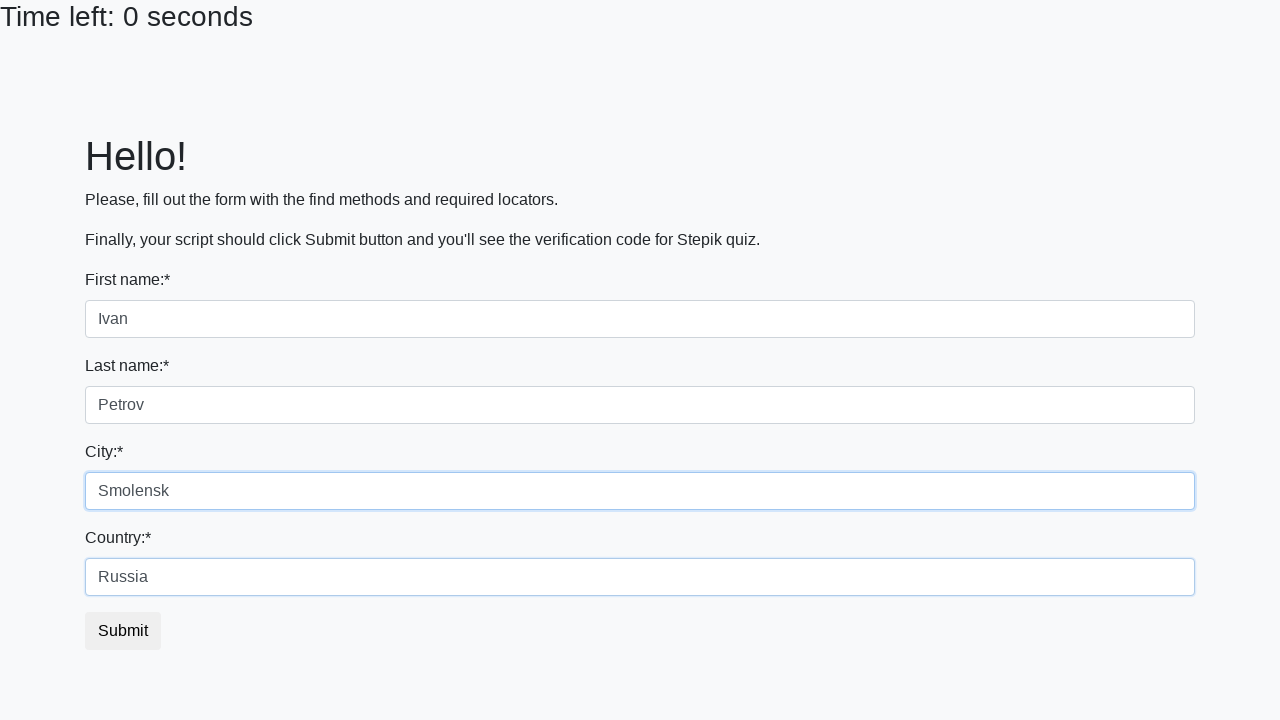

Clicked submit button to submit the form at (123, 631) on button.btn
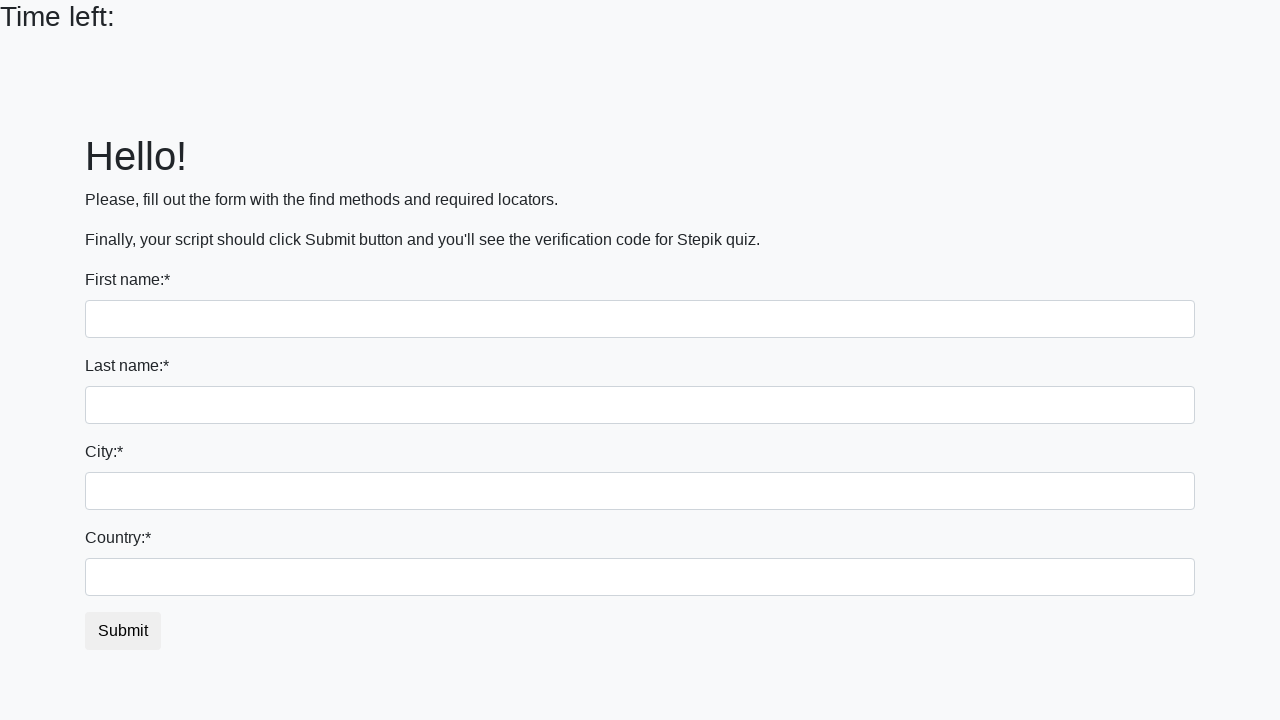

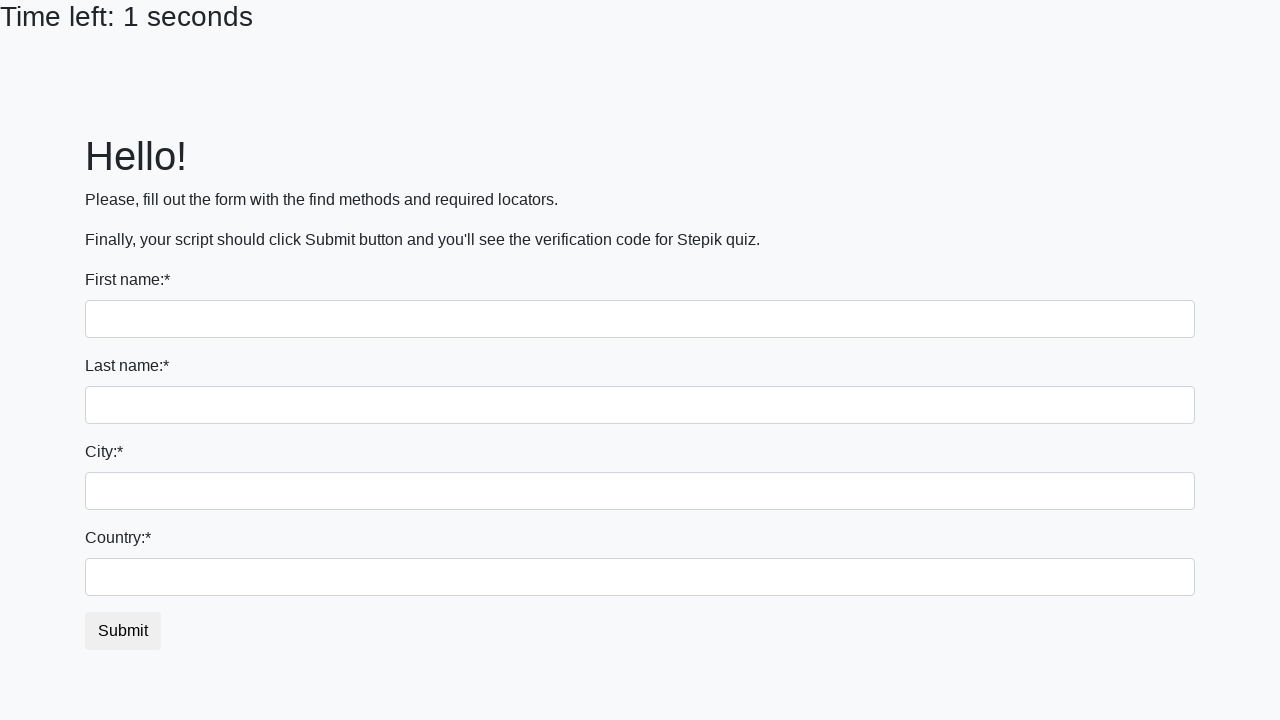